Navigates to Swiggy's restaurant listing page and clicks on the first restaurant to view its details page

Starting URL: https://www.swiggy.com/restaurants-near-me

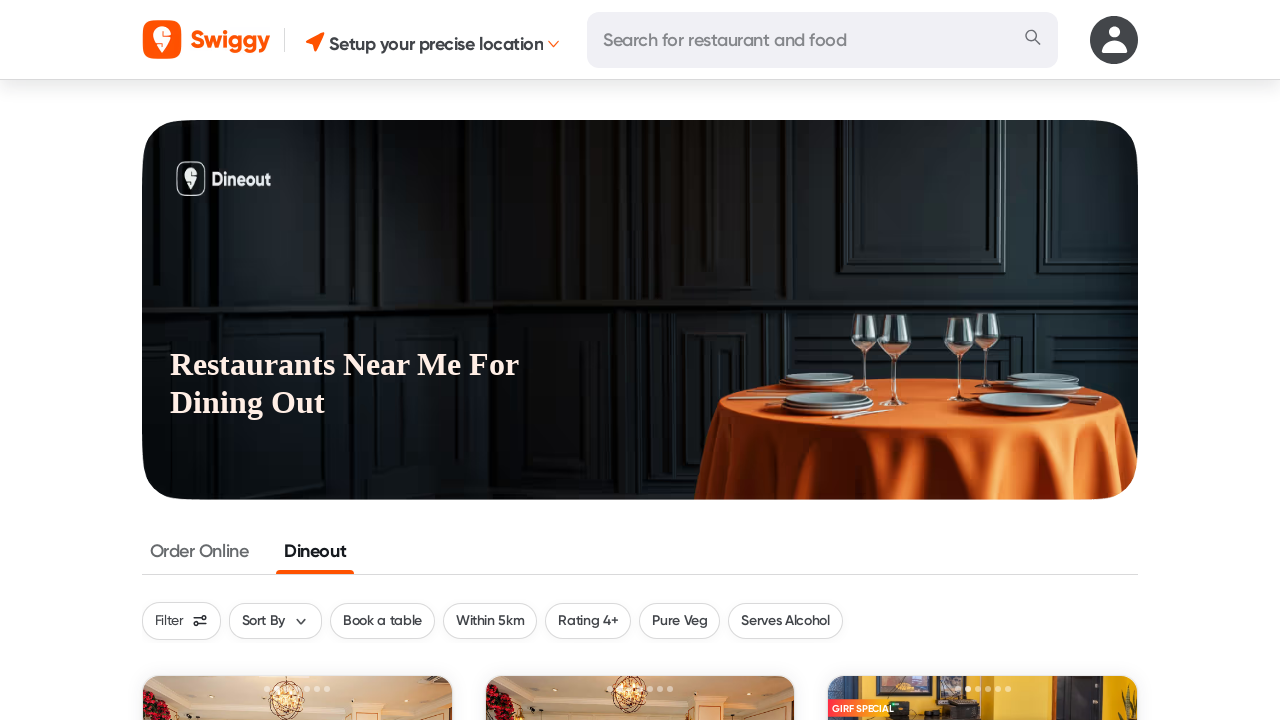

Restaurant listings loaded on Swiggy restaurants-near-me page
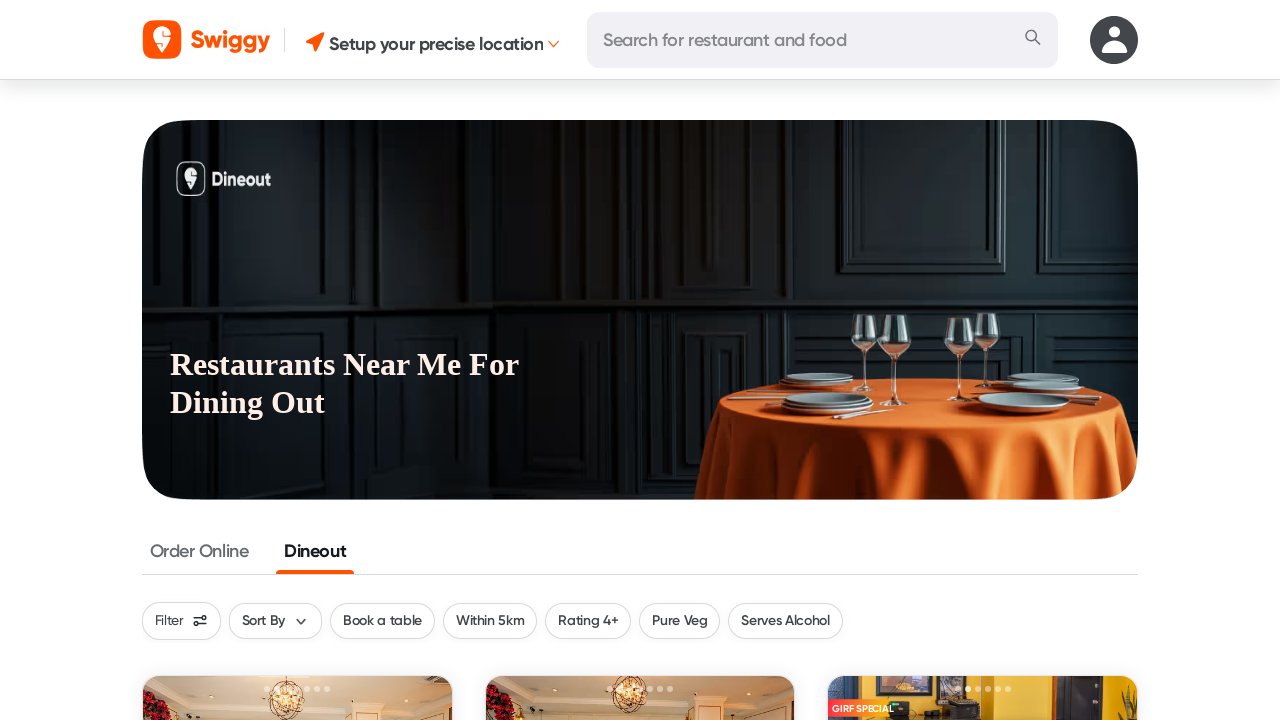

Clicked on the first restaurant link at (315, 557) on main a[href*='restaurant']
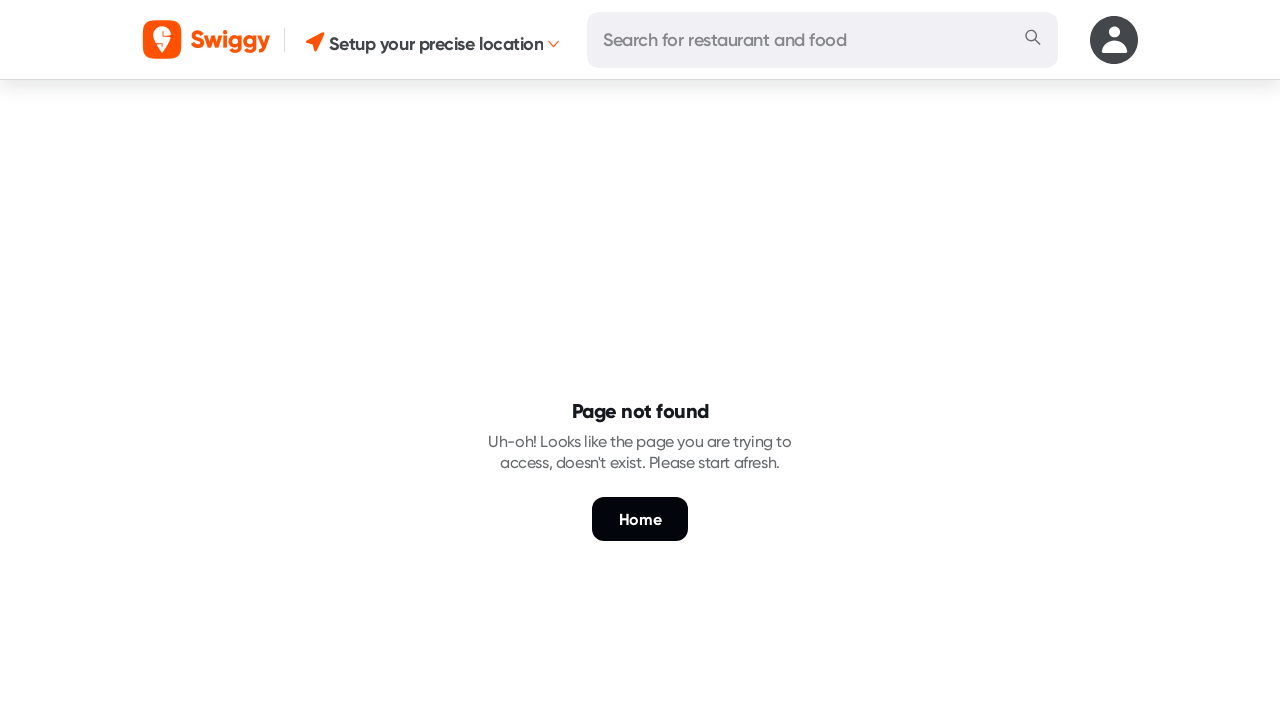

Restaurant details page loaded successfully
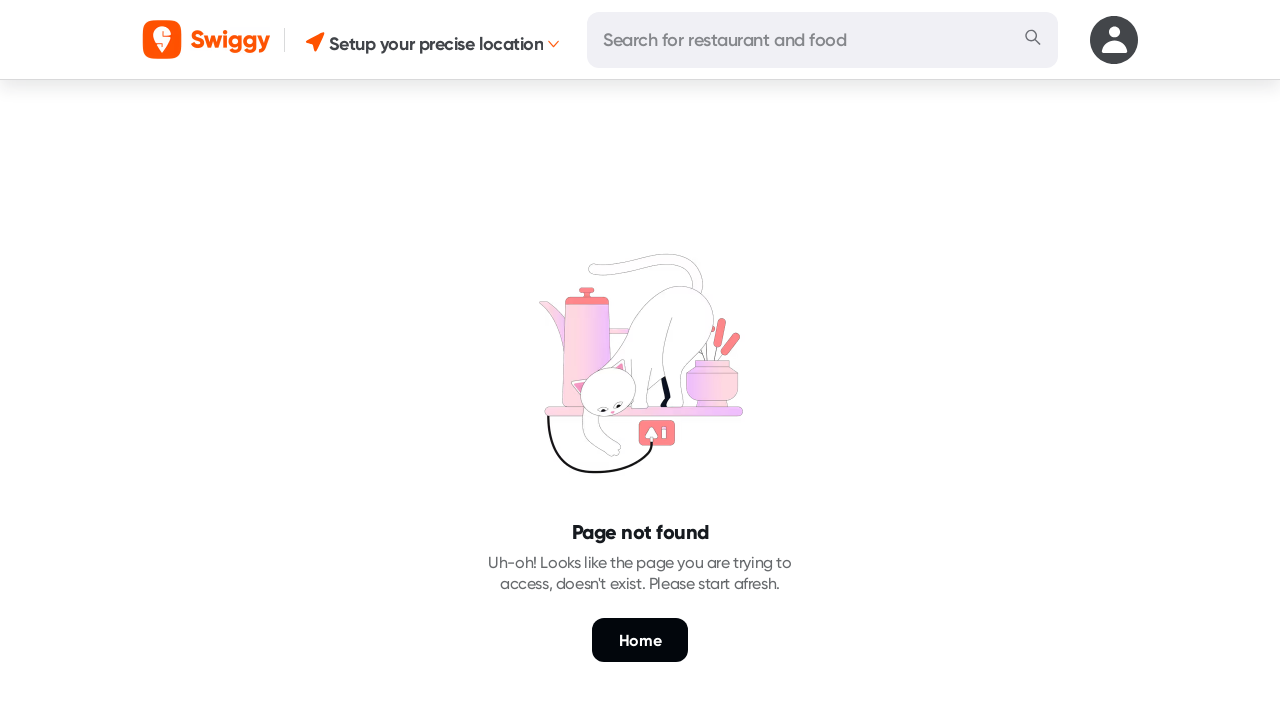

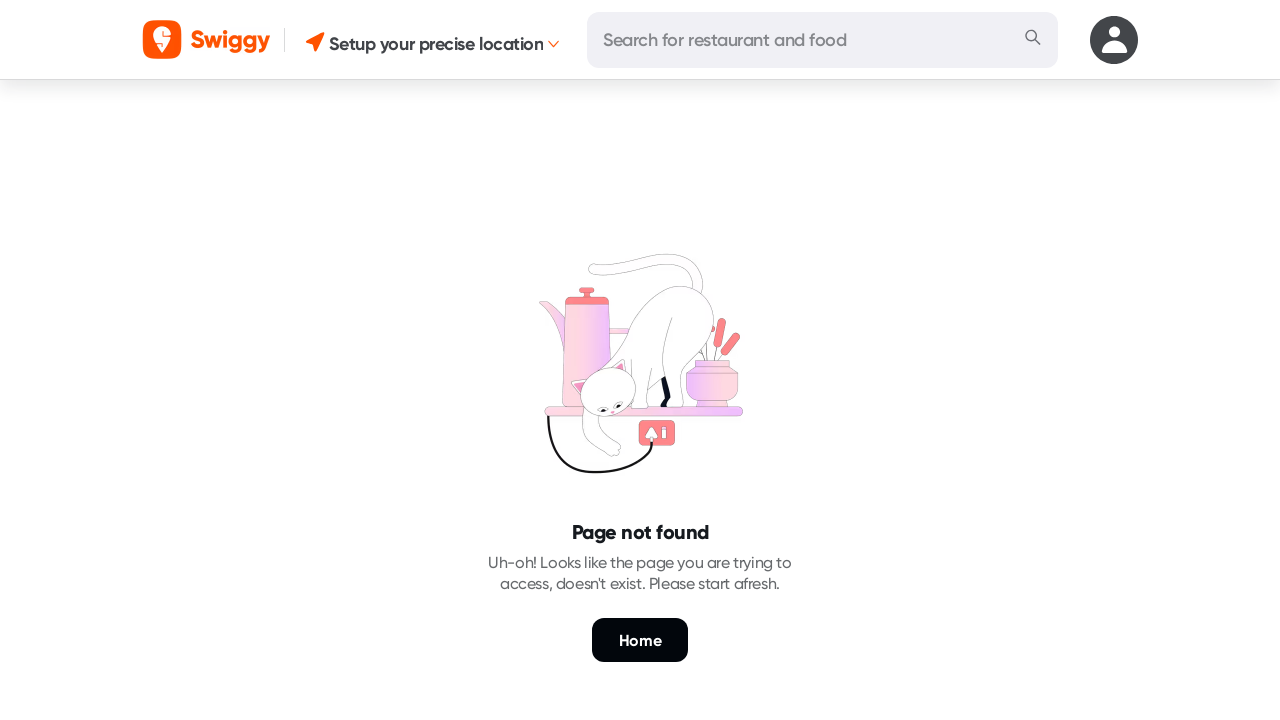